Tests search functionality by finding search input fields on the page and attempting to submit empty and space-only searches to verify the search behavior.

Starting URL: https://www.jobejee.com/

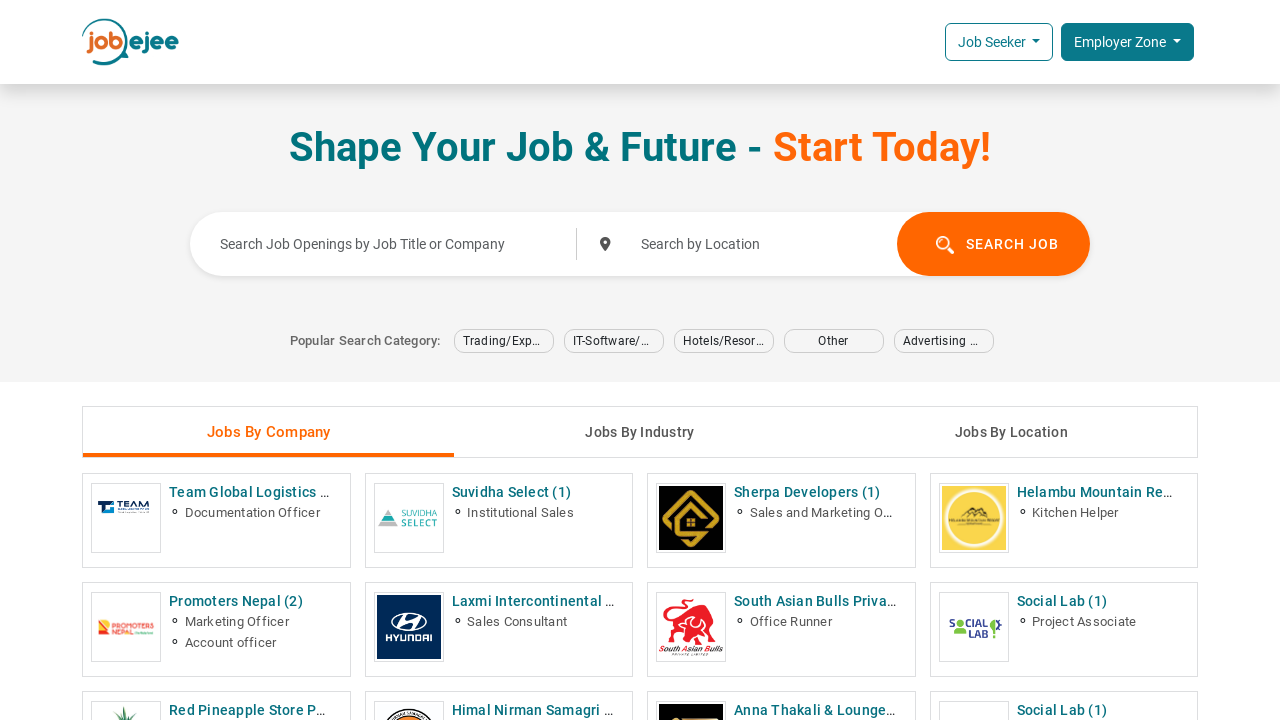

Stored initial URL for comparison
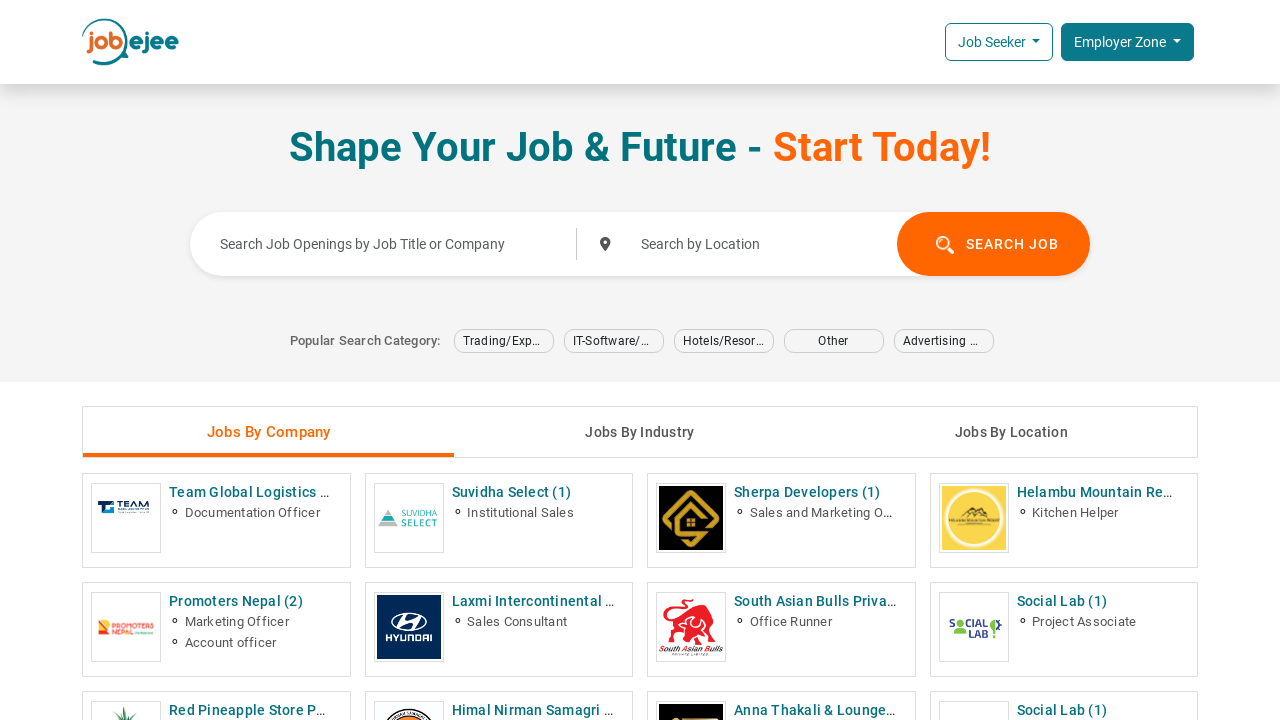

Located first text input field
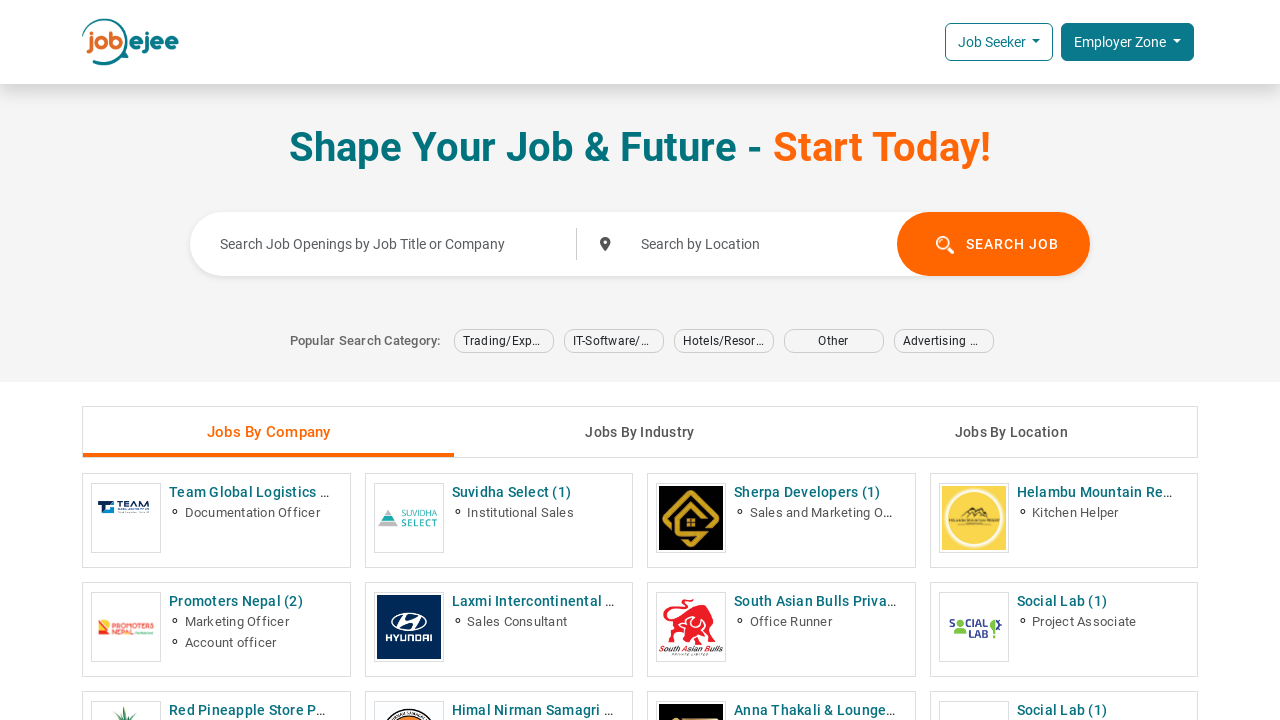

Text input field is visible
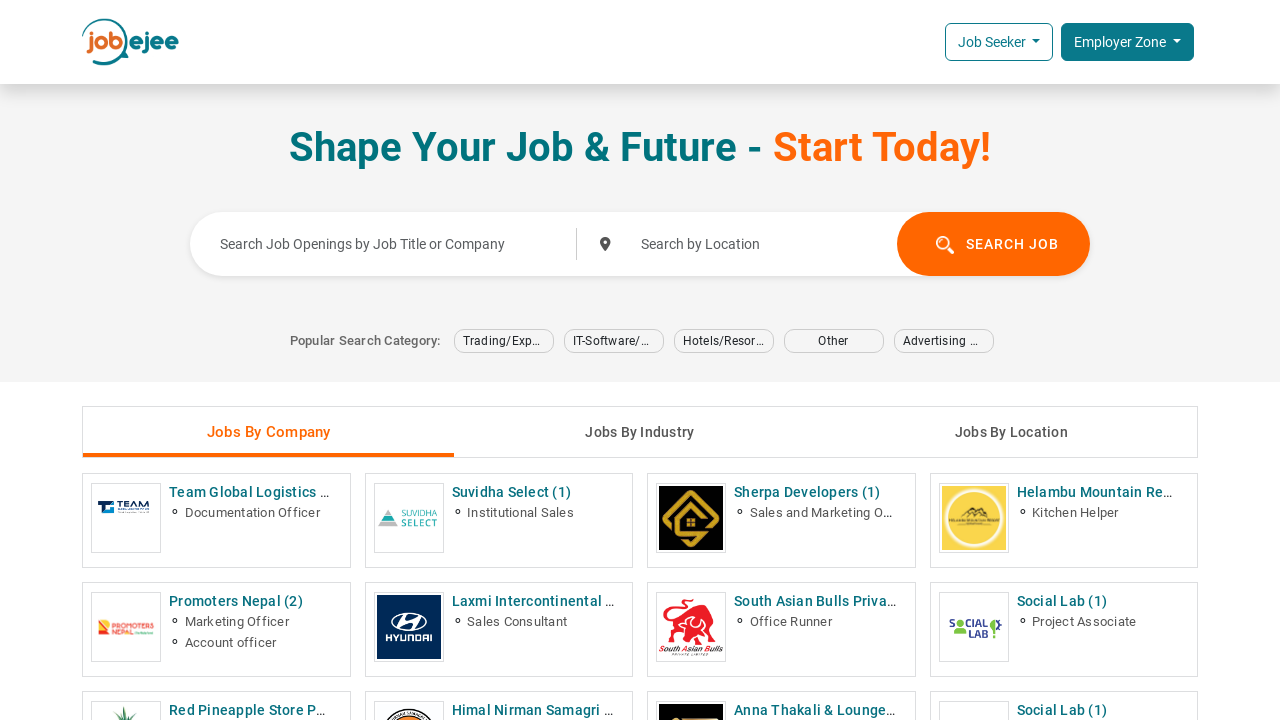

Filled text input with empty string on xpath=//input[@type='text'] >> nth=0
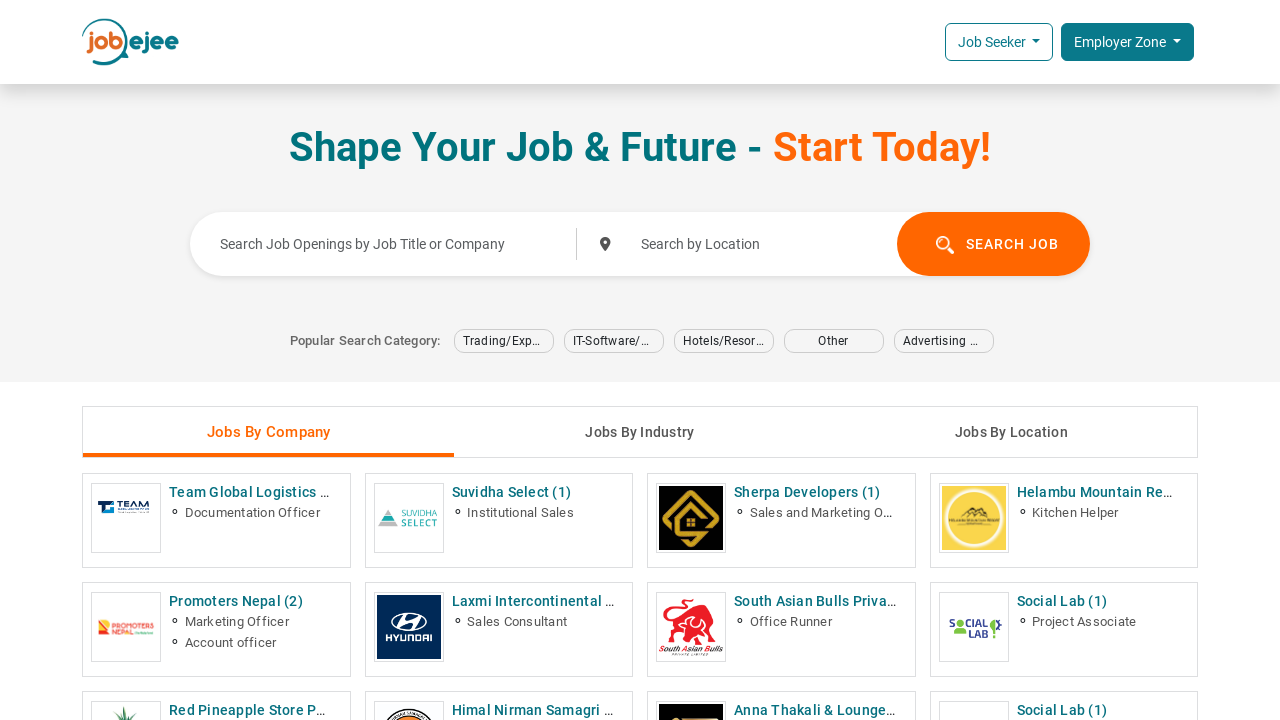

Pressed Enter to submit empty search on xpath=//input[@type='text'] >> nth=0
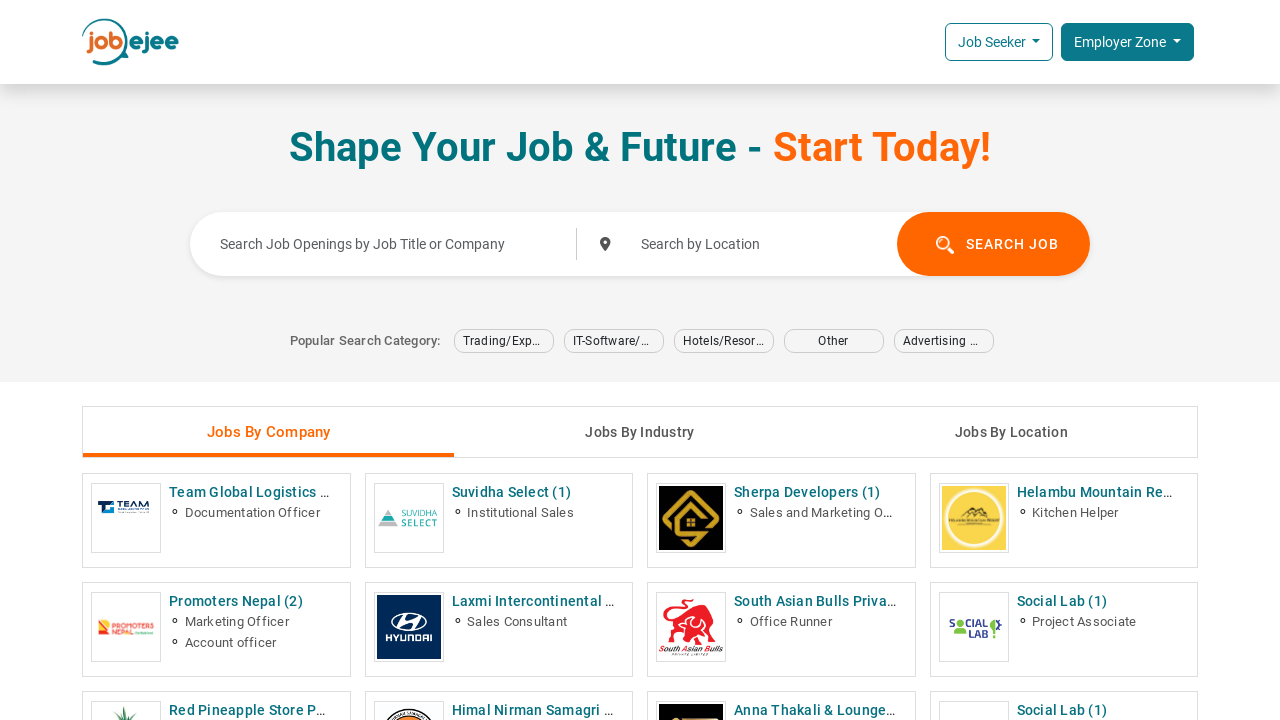

Waited for page to load after empty search submission
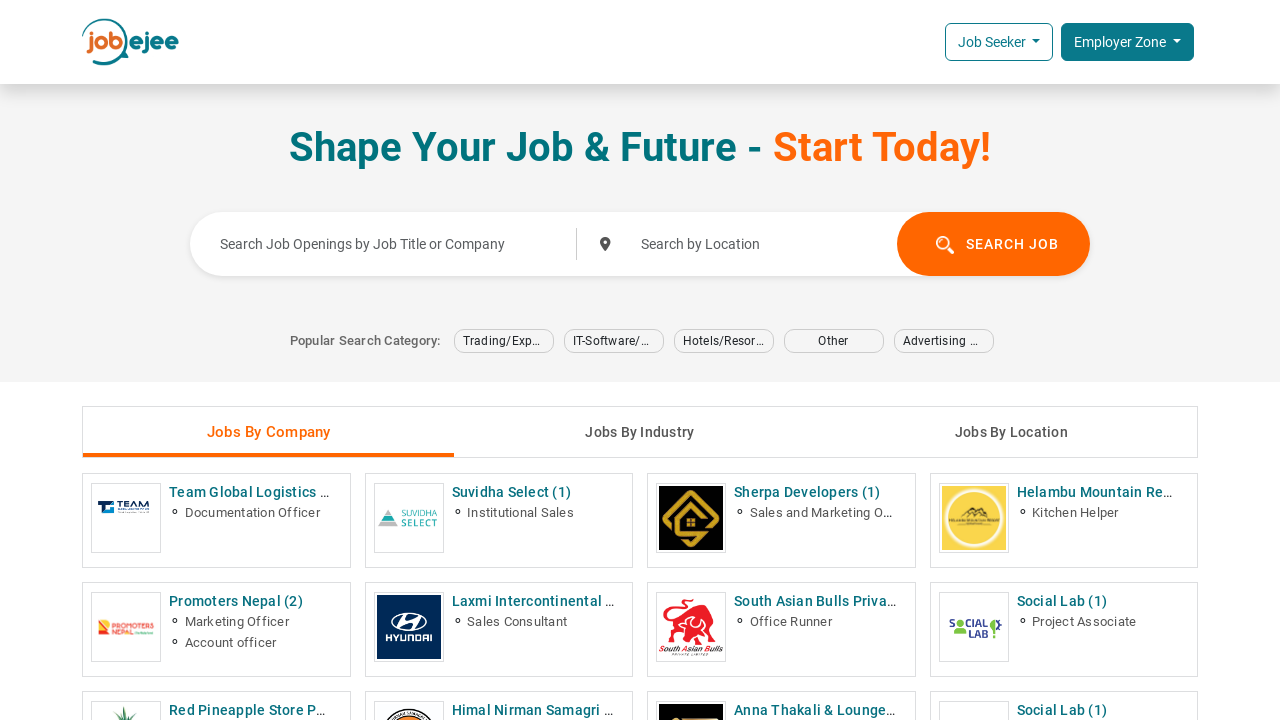

URL unchanged after empty search, attempting space-only search with text input
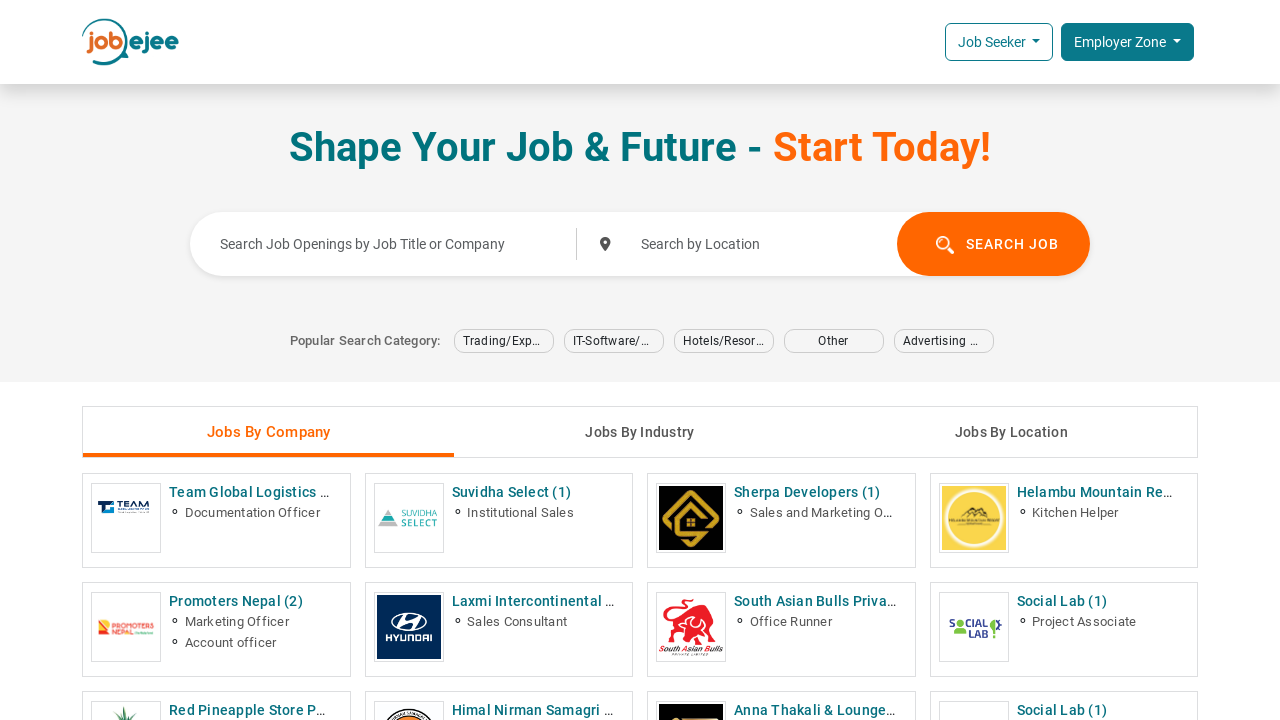

Navigated back to https://www.jobejee.com/
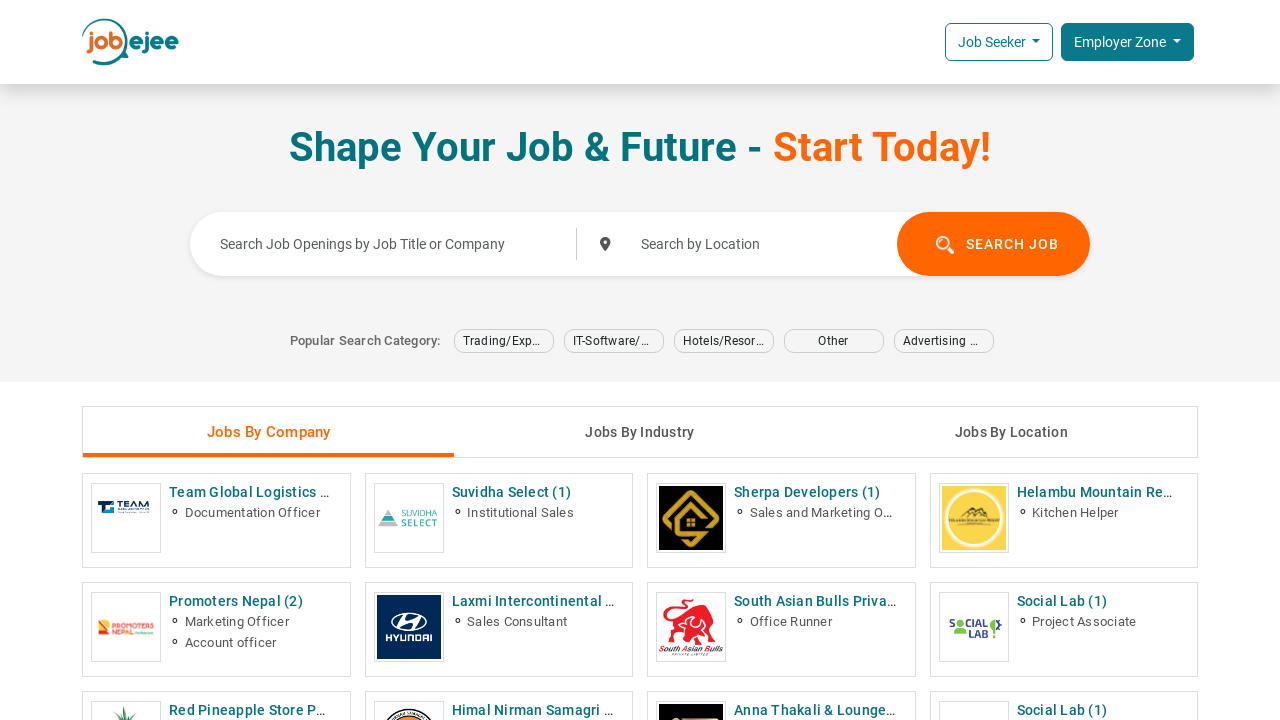

Located first text input field again
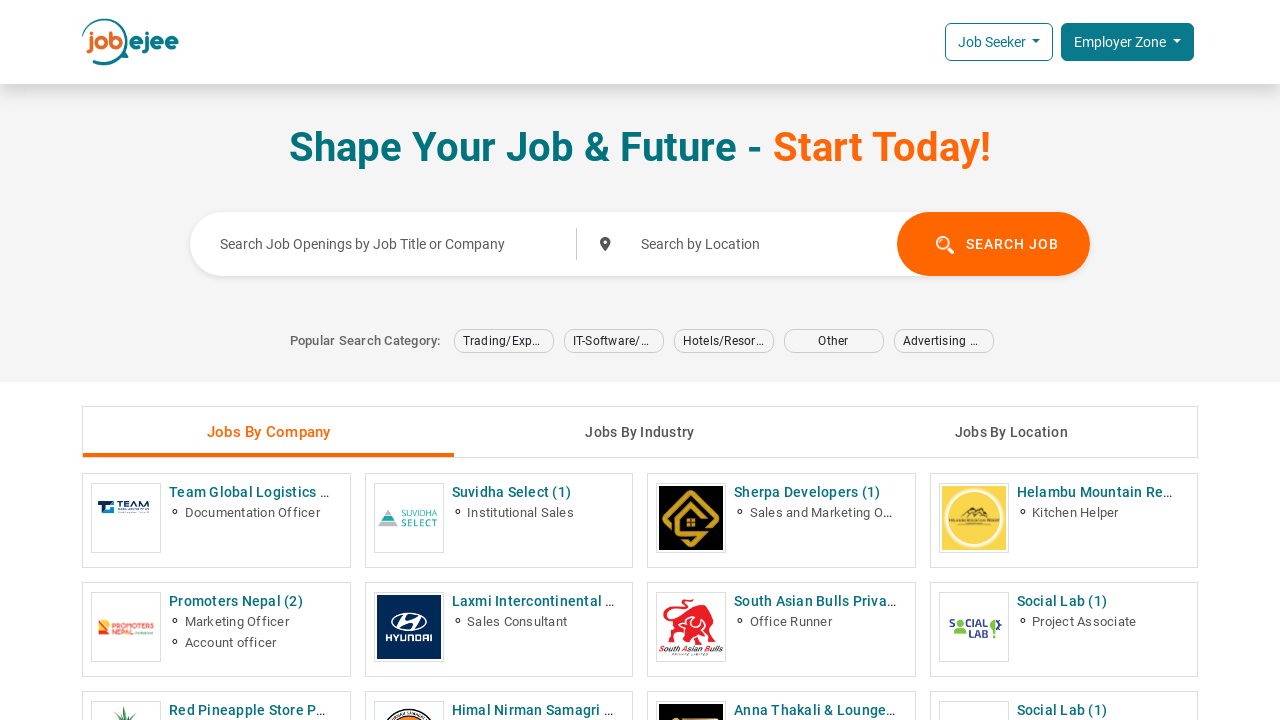

Text input field is visible
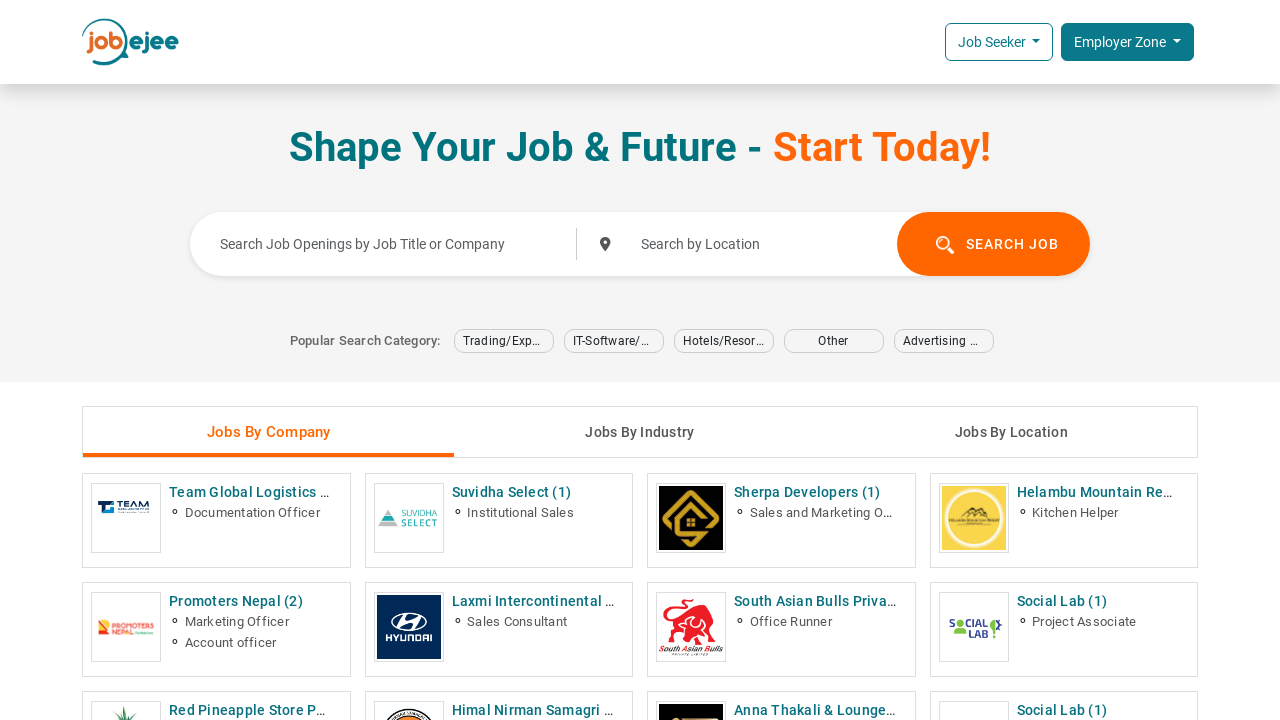

Filled text input with space character on xpath=//input[@type='text'] >> nth=0
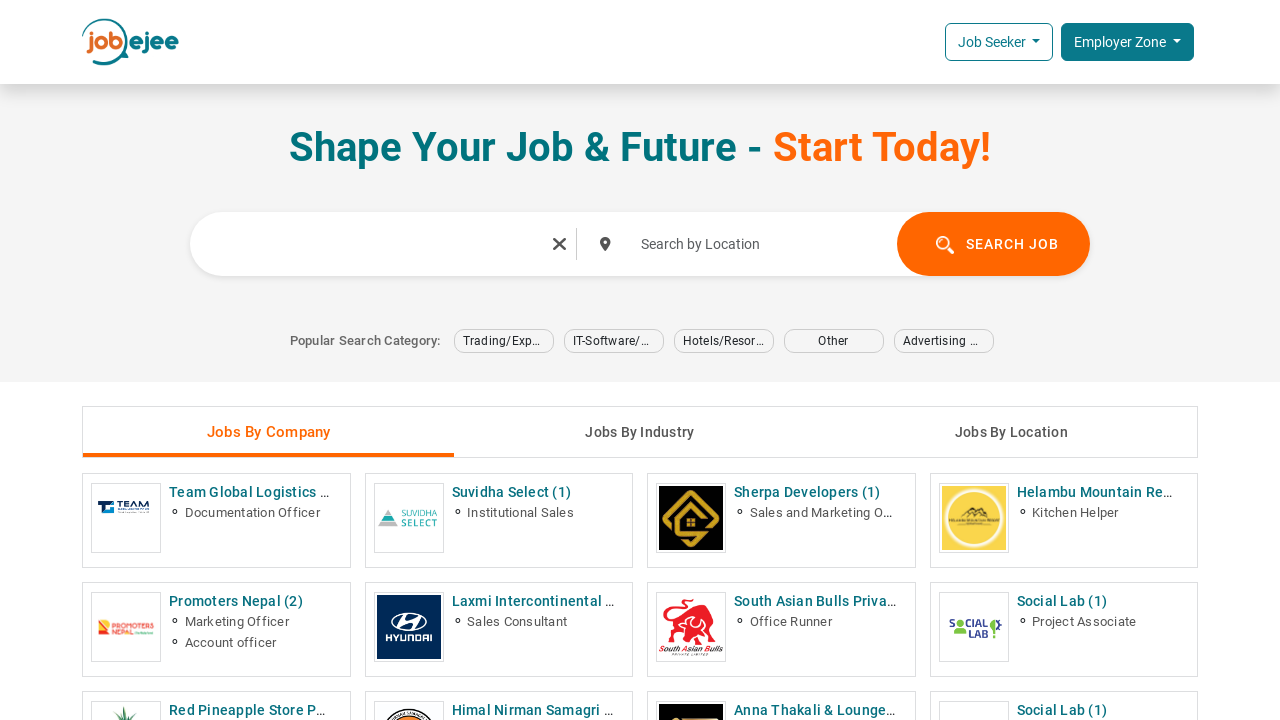

Pressed Enter to submit space-only search on xpath=//input[@type='text'] >> nth=0
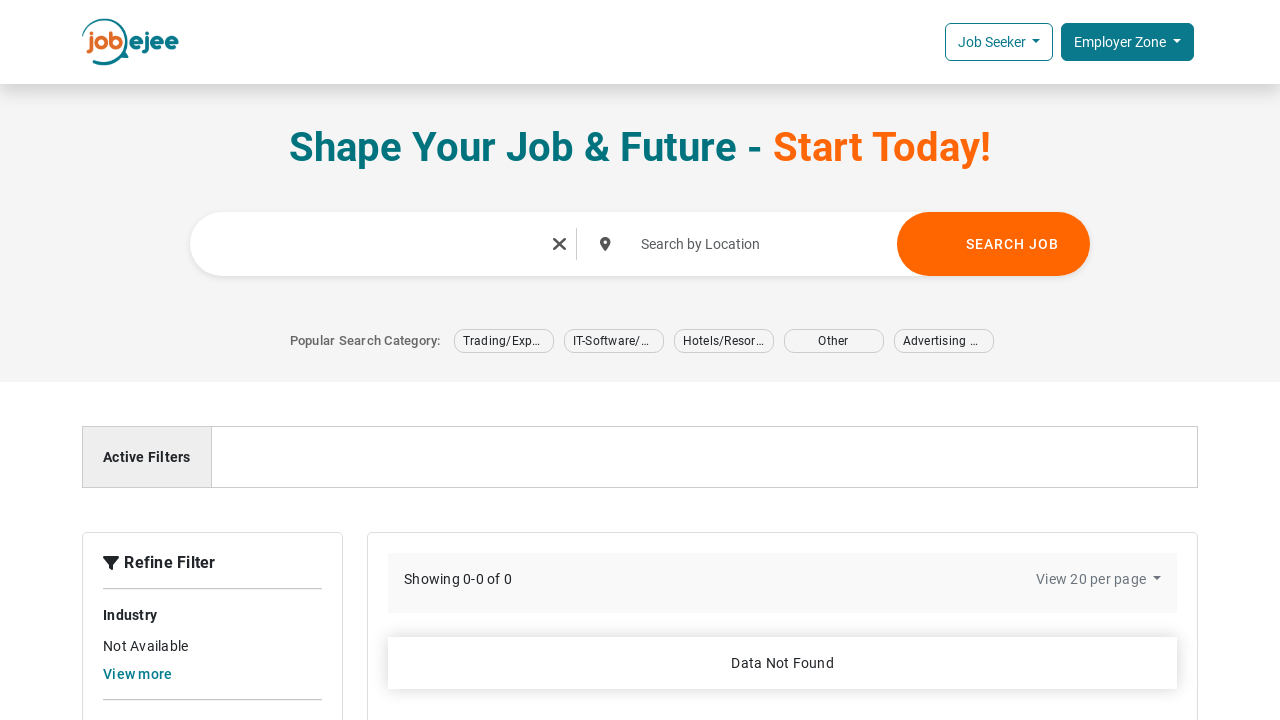

Waited for page to load after space-only search submission
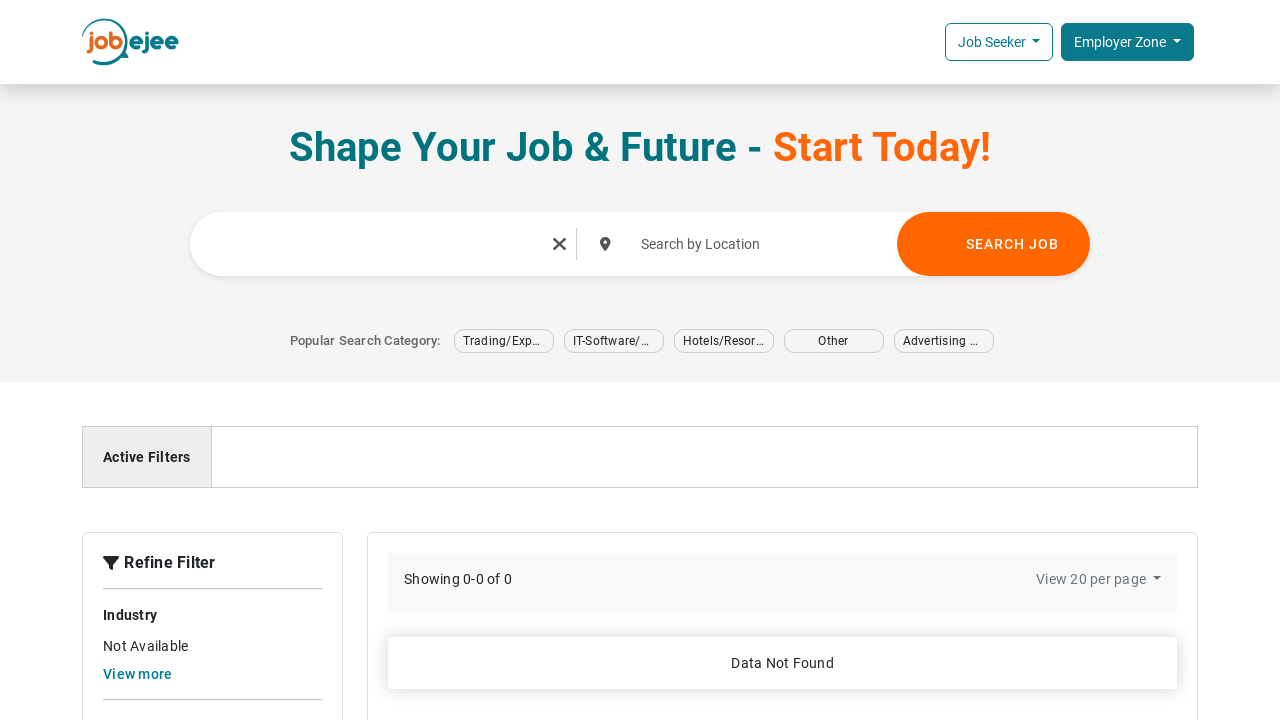

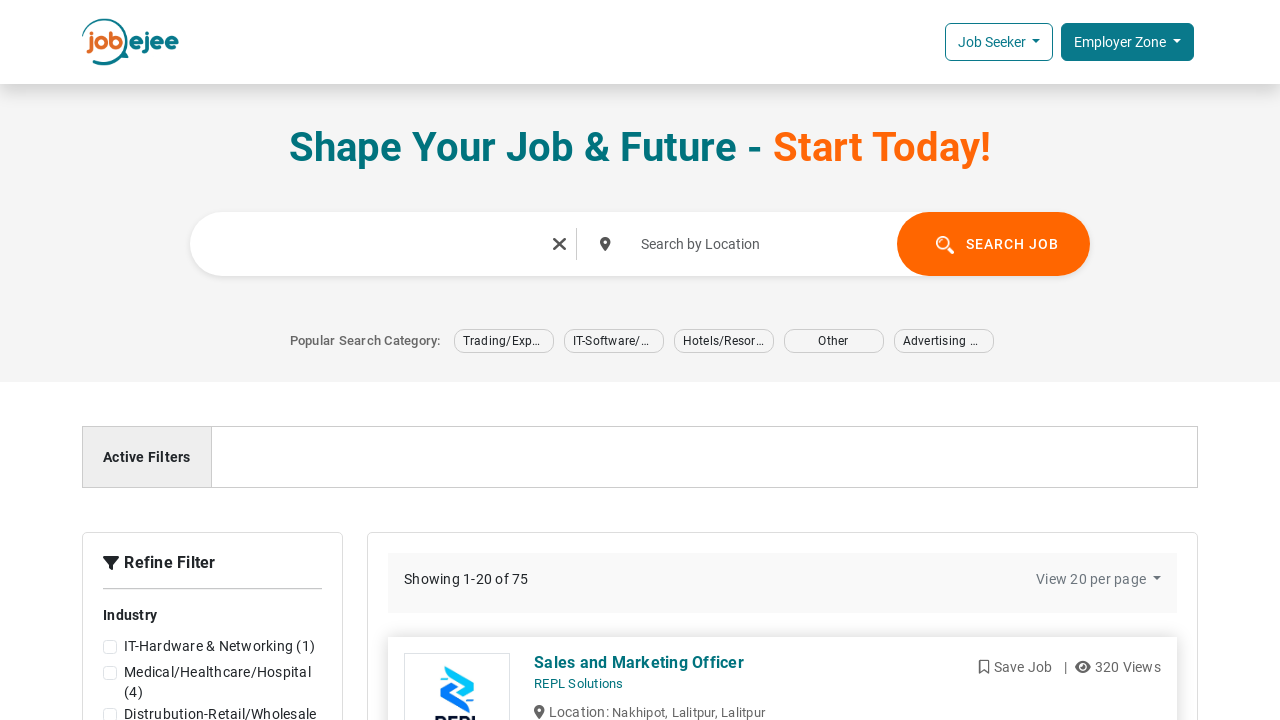